Tests jQuery UI select menu functionality by opening a dropdown and selecting the "Fast" option from the speed menu

Starting URL: http://jqueryui.com/resources/demos/selectmenu/default.html

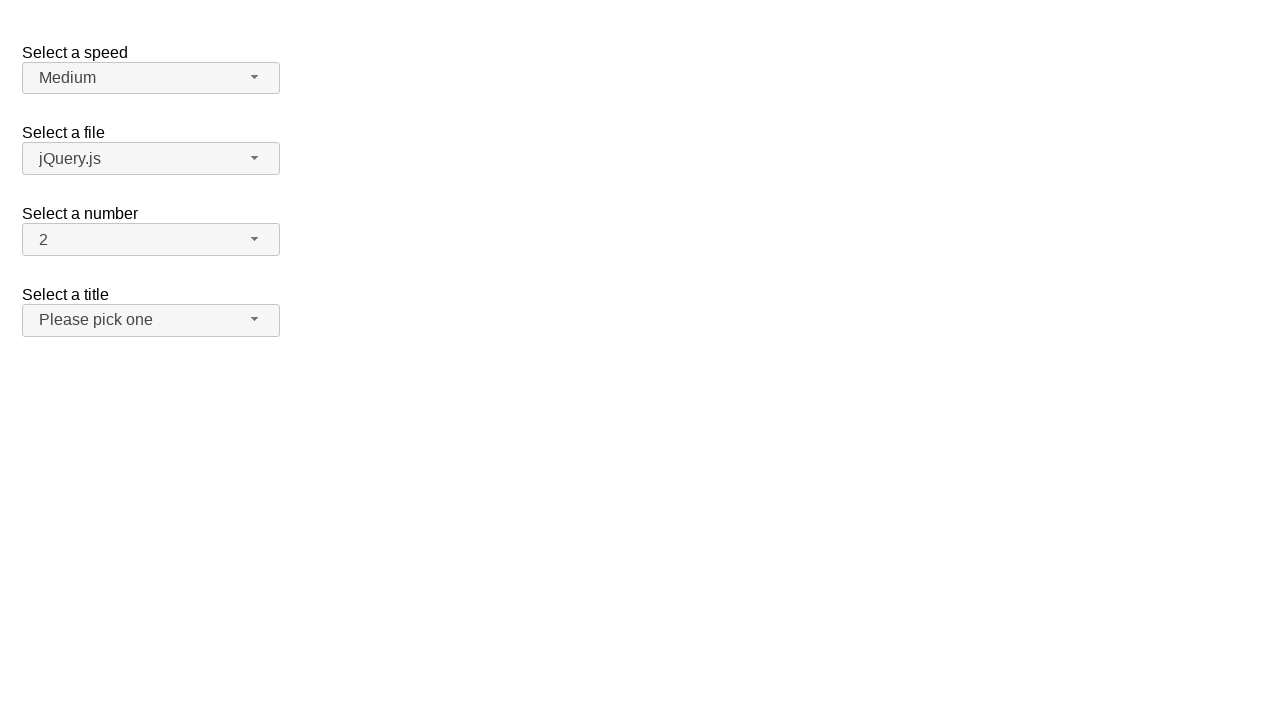

Clicked speed dropdown button to open menu at (151, 78) on #speed-button
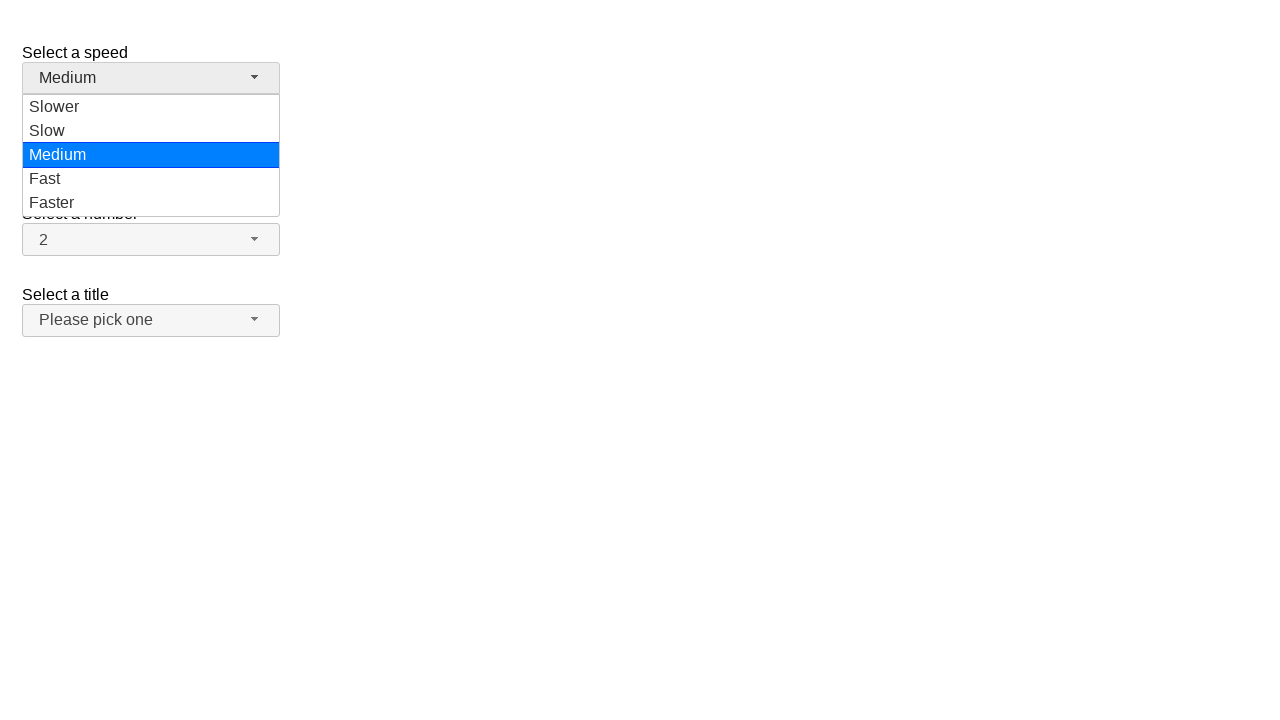

Speed menu appeared
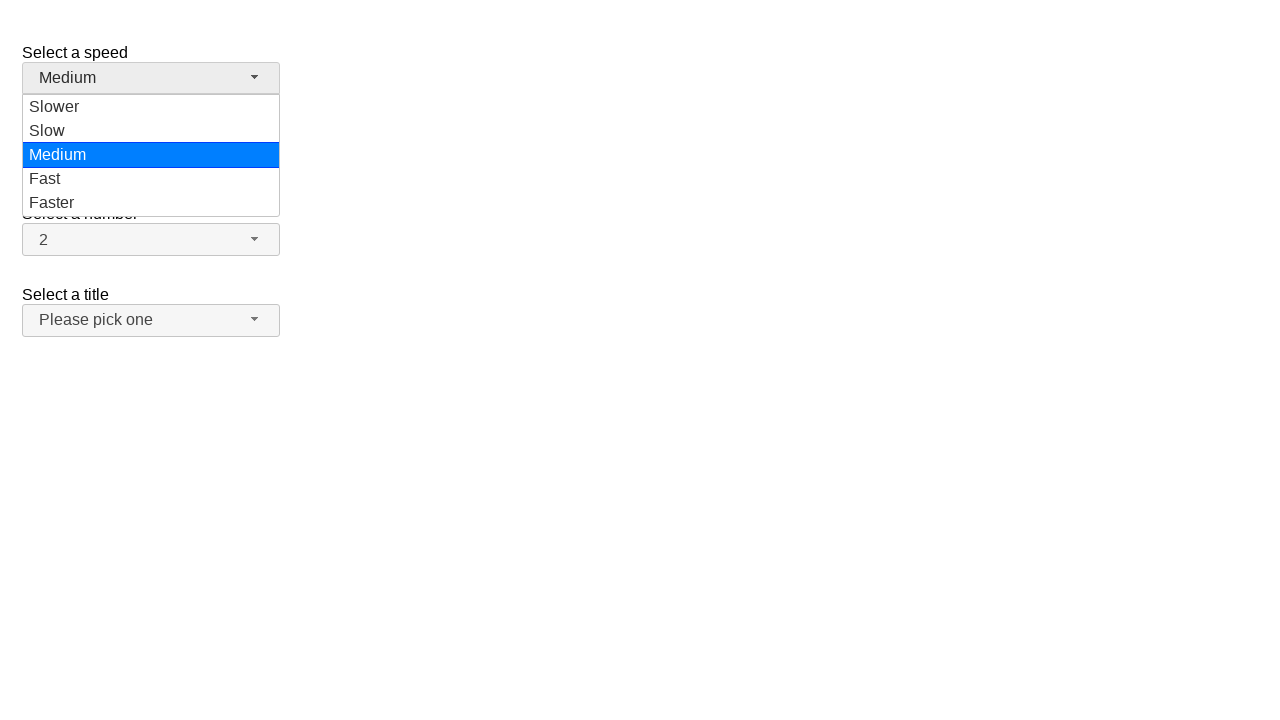

Selected 'Fast' option from speed menu at (151, 179) on #speed-menu li div:text('Fast')
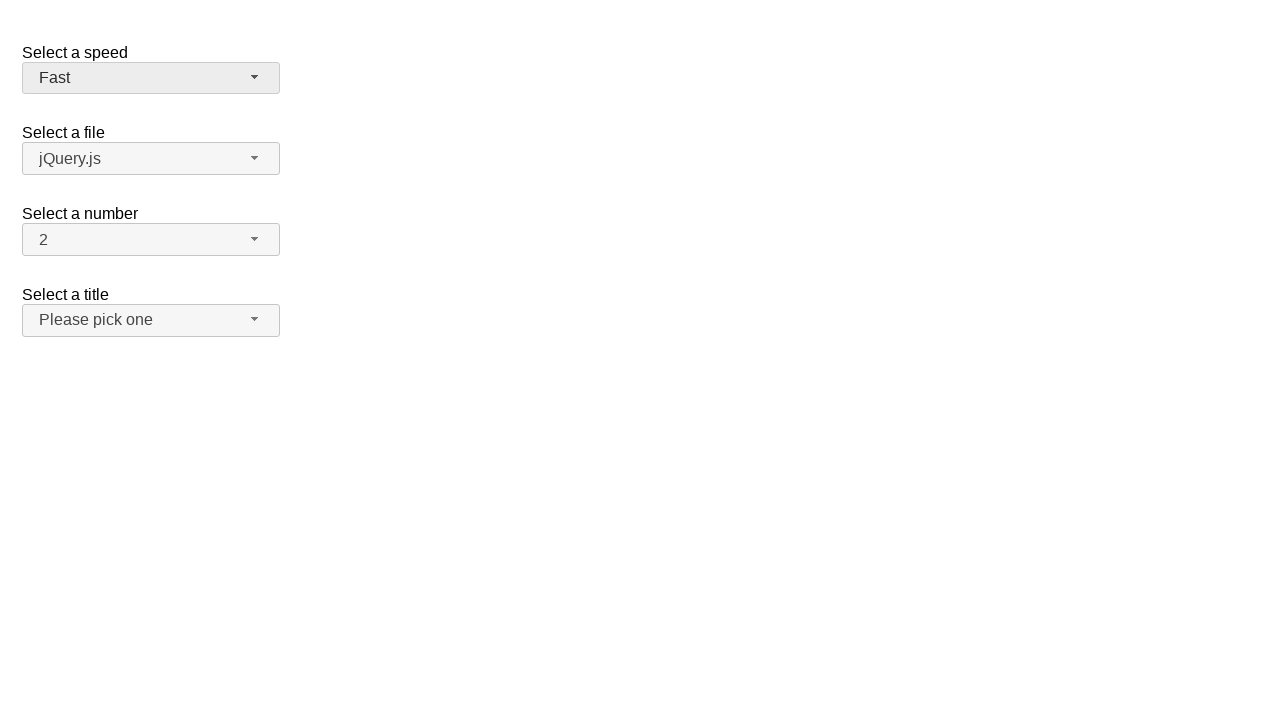

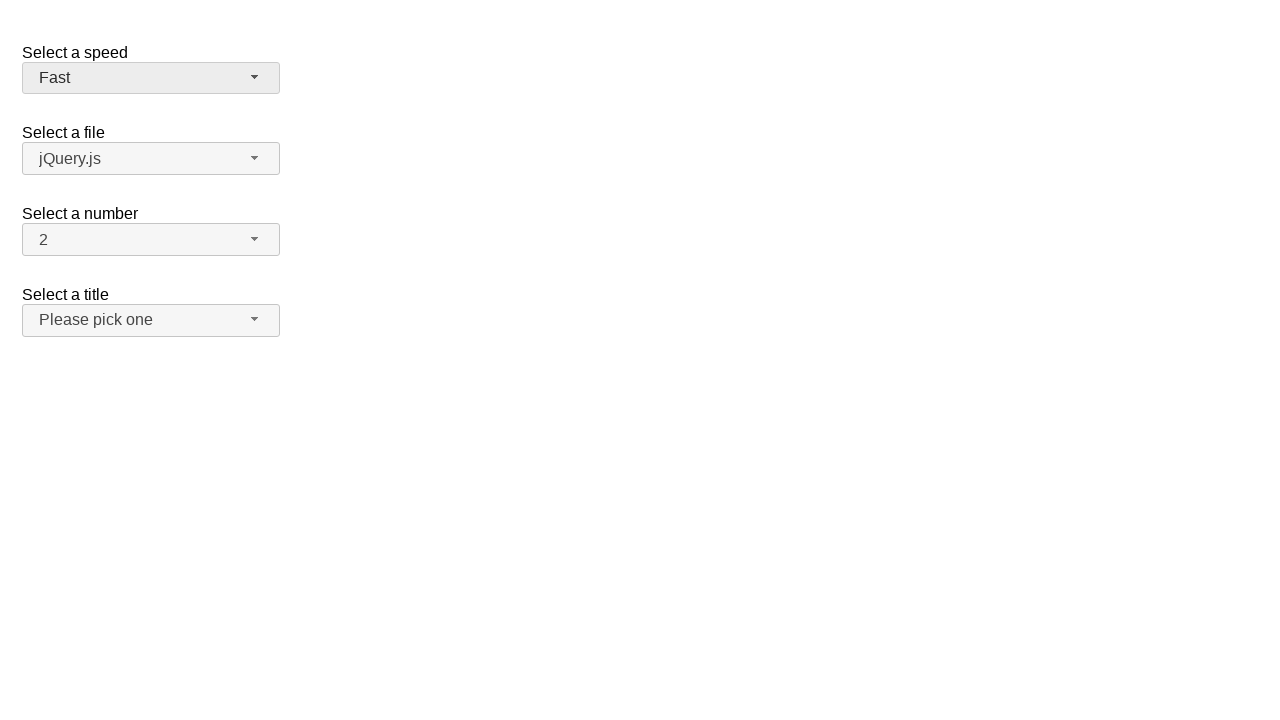